Tests a math quiz page by reading two numbers, calculating their sum, selecting the result from a dropdown menu, and submitting the form

Starting URL: http://suninjuly.github.io/selects1.html

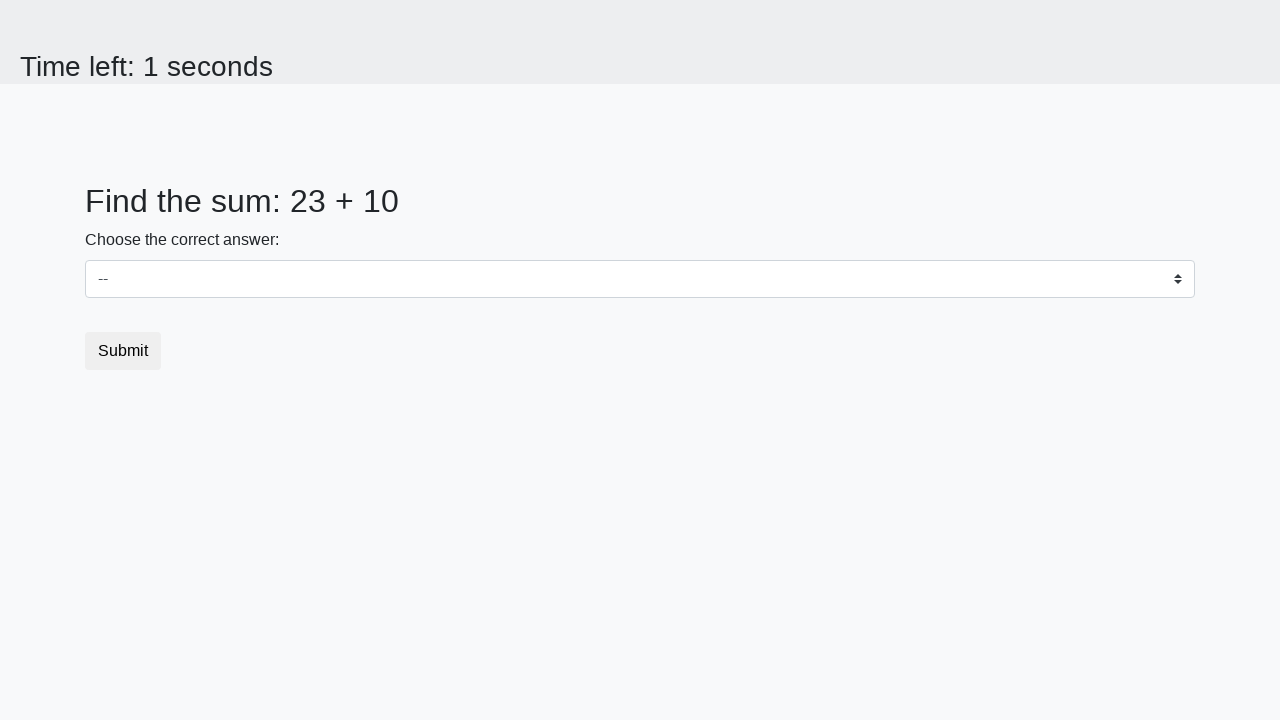

Located first number element (#num1)
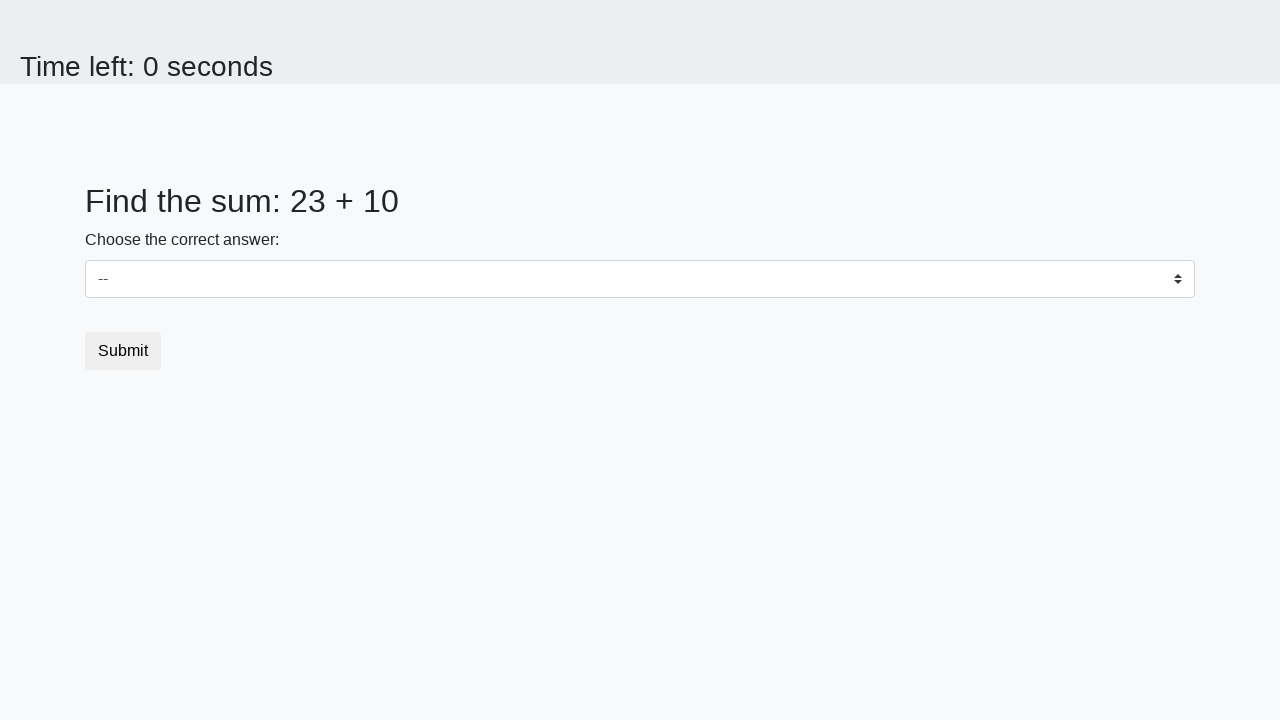

Located second number element (#num2)
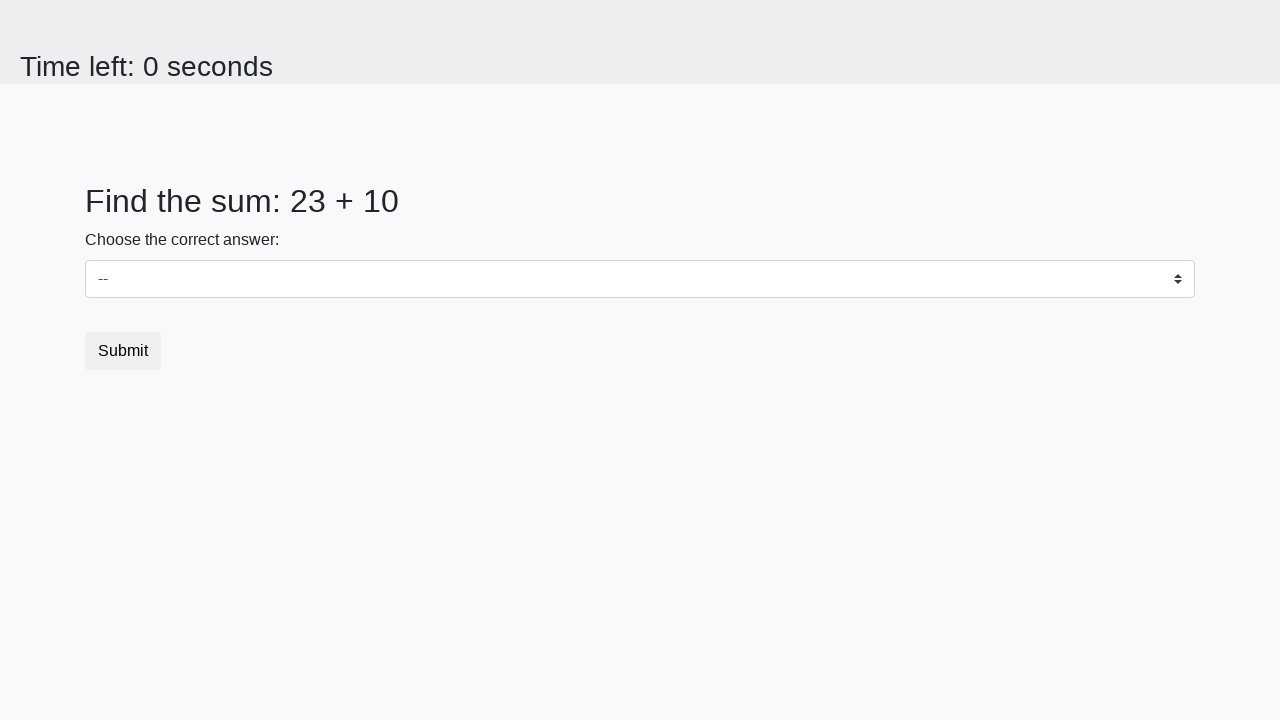

Read first number: 23
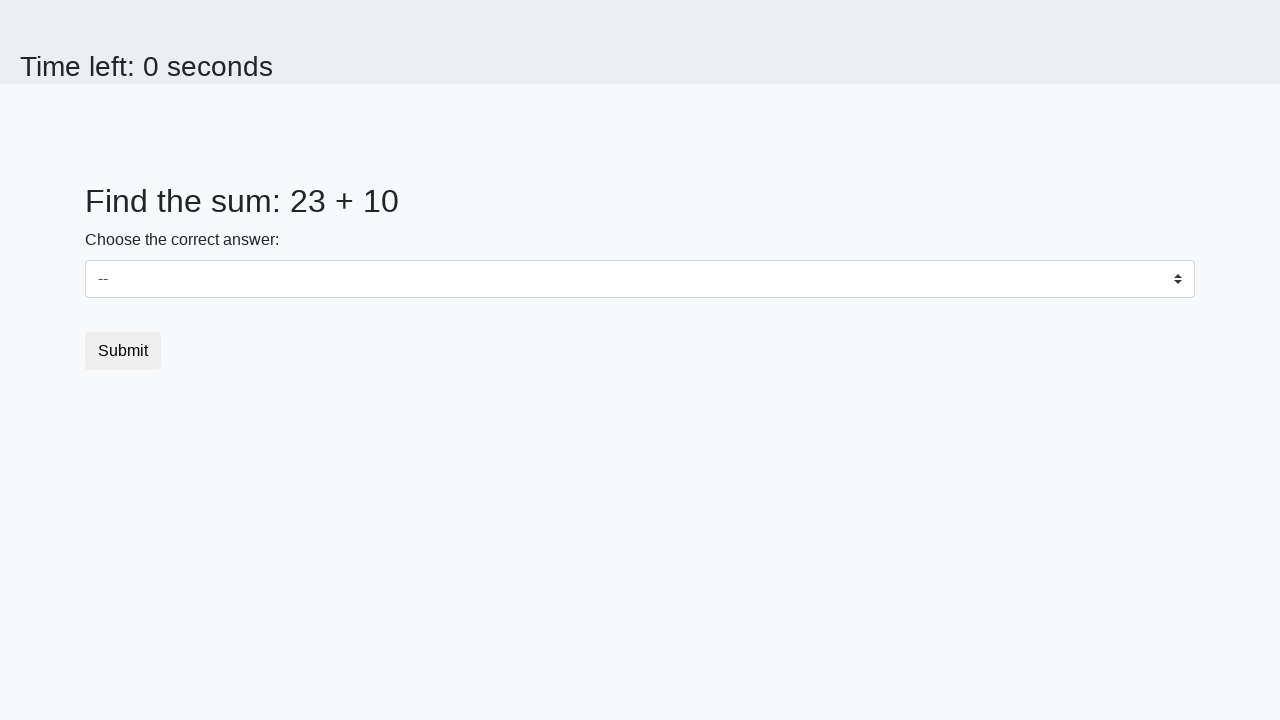

Read second number: 10
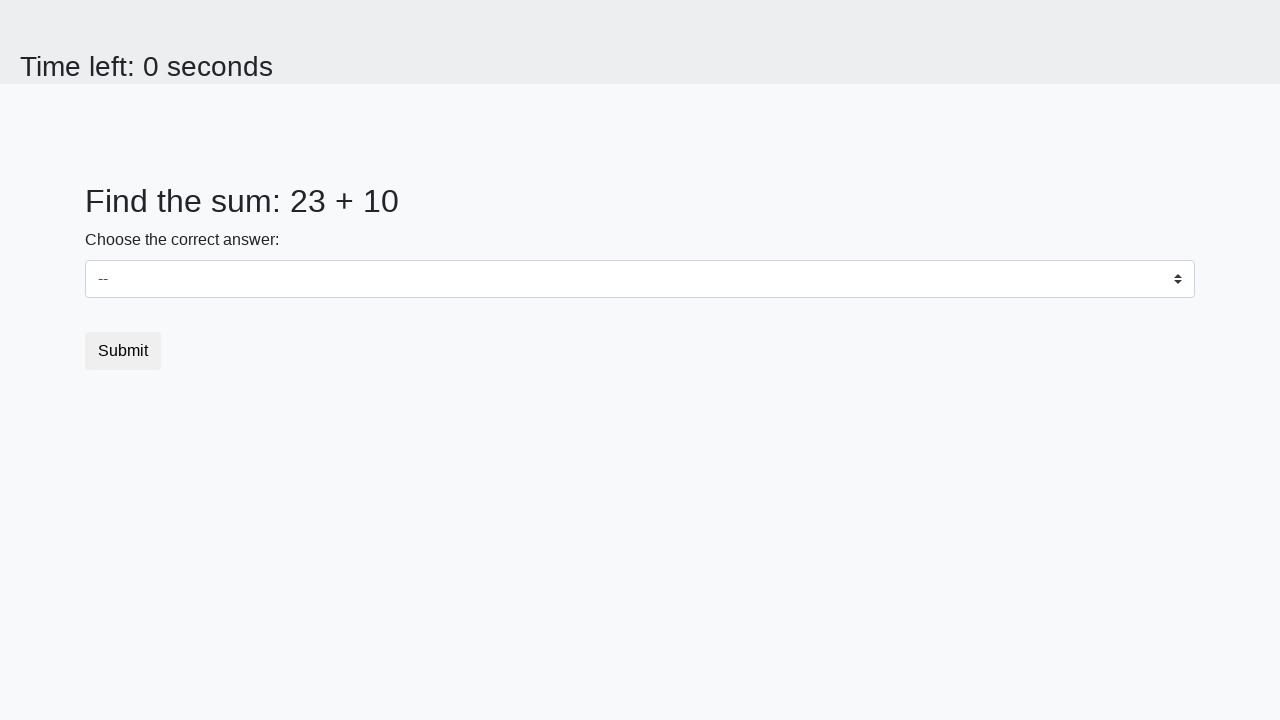

Calculated sum: 23 + 10 = 33
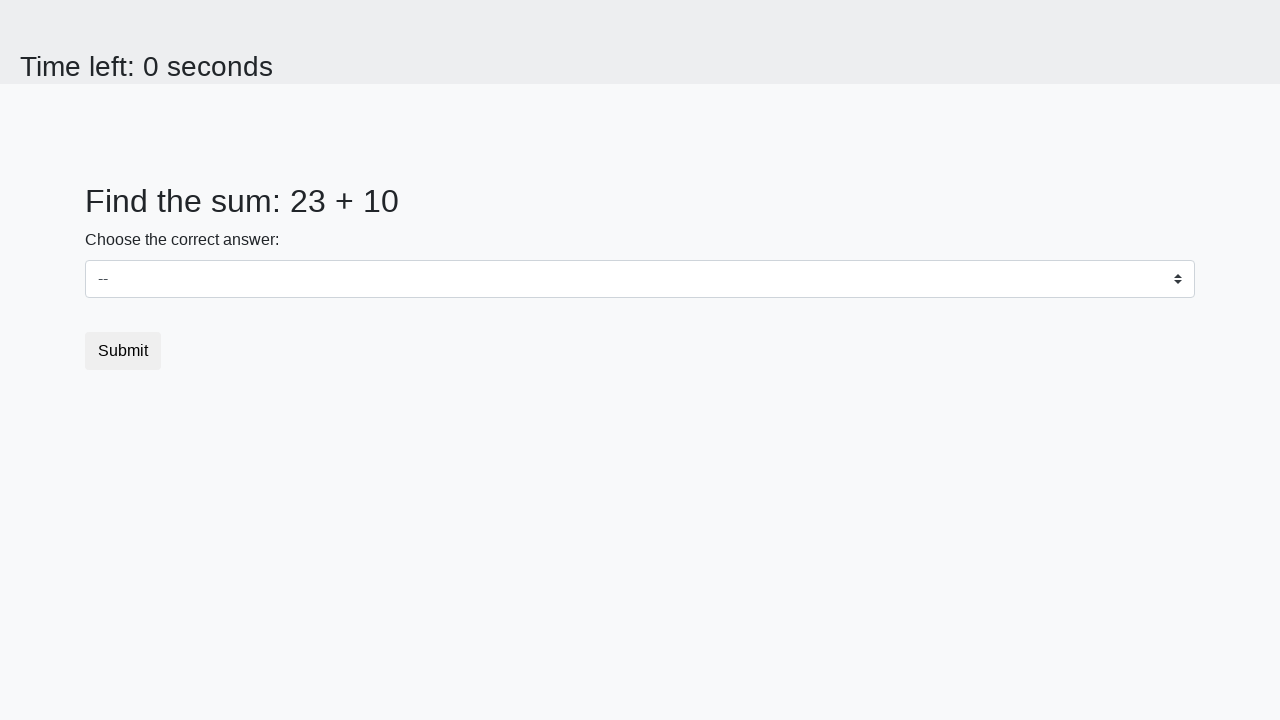

Selected 33 from dropdown menu on #dropdown
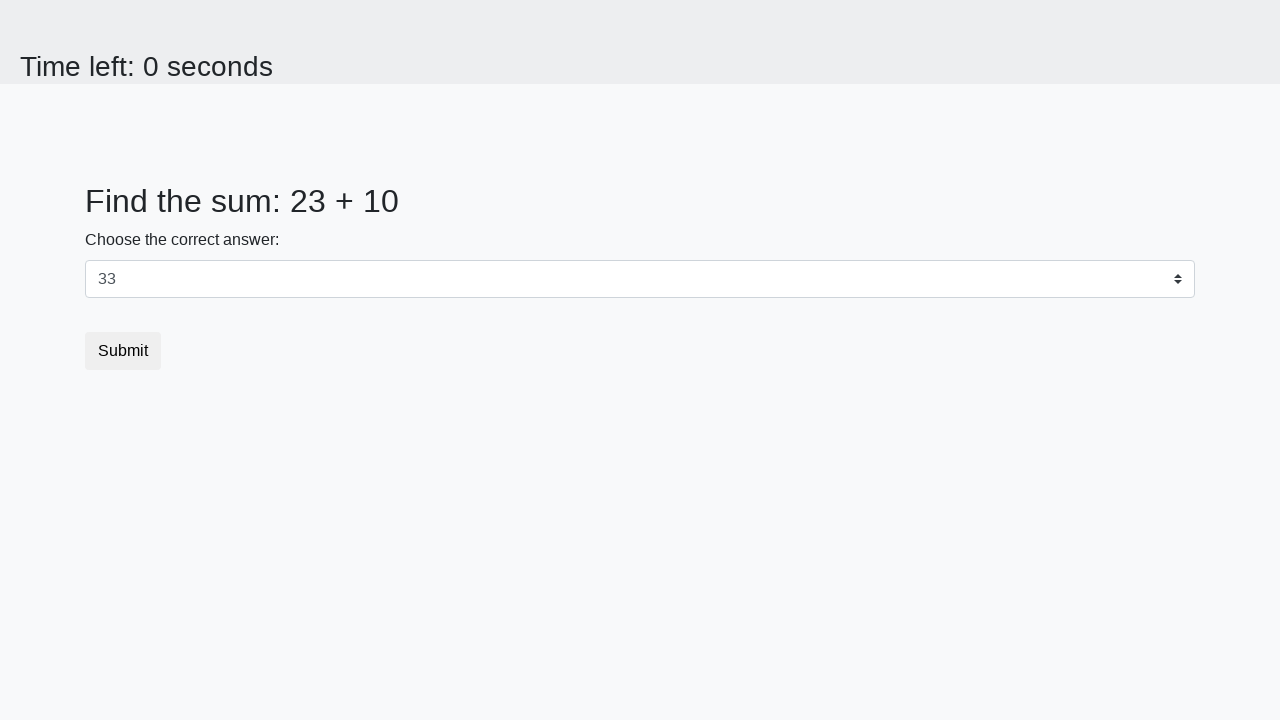

Clicked submit button to submit form at (123, 351) on form button
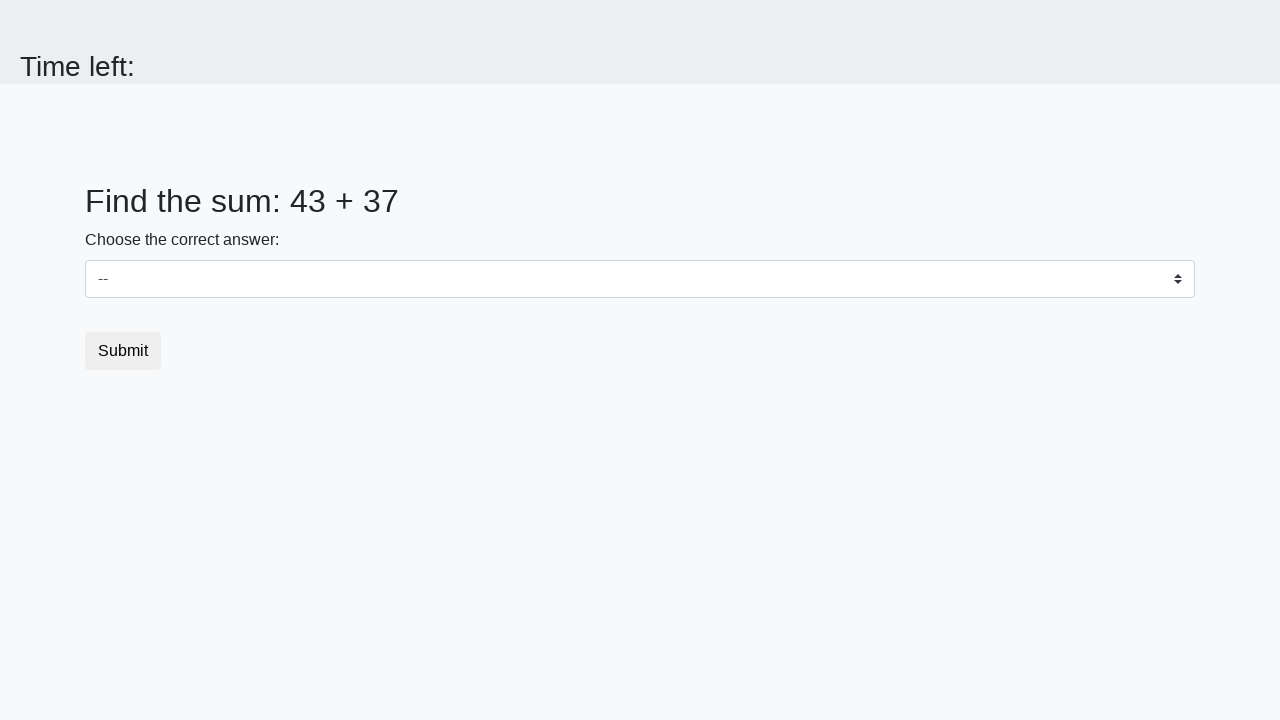

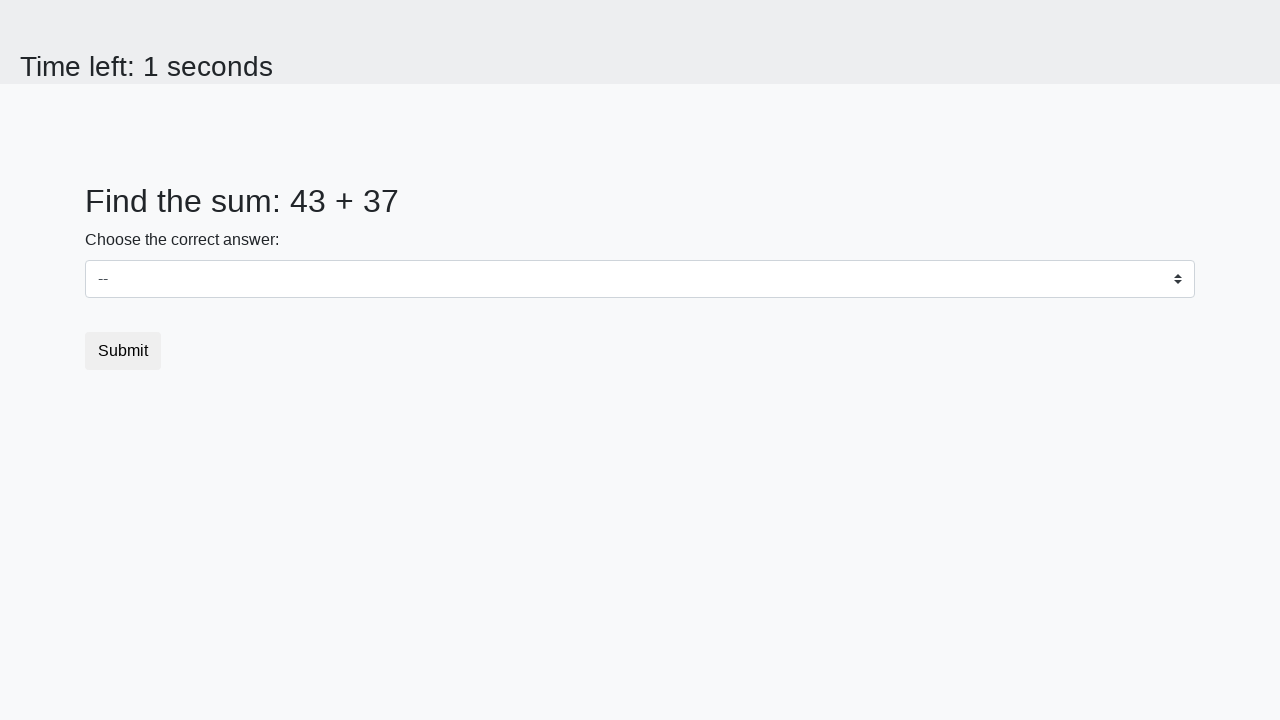